Tests JavaScript alert popup handling by clicking a button that triggers an alert and then accepting/dismissing the alert

Starting URL: https://demo.automationtesting.in/Alerts.html

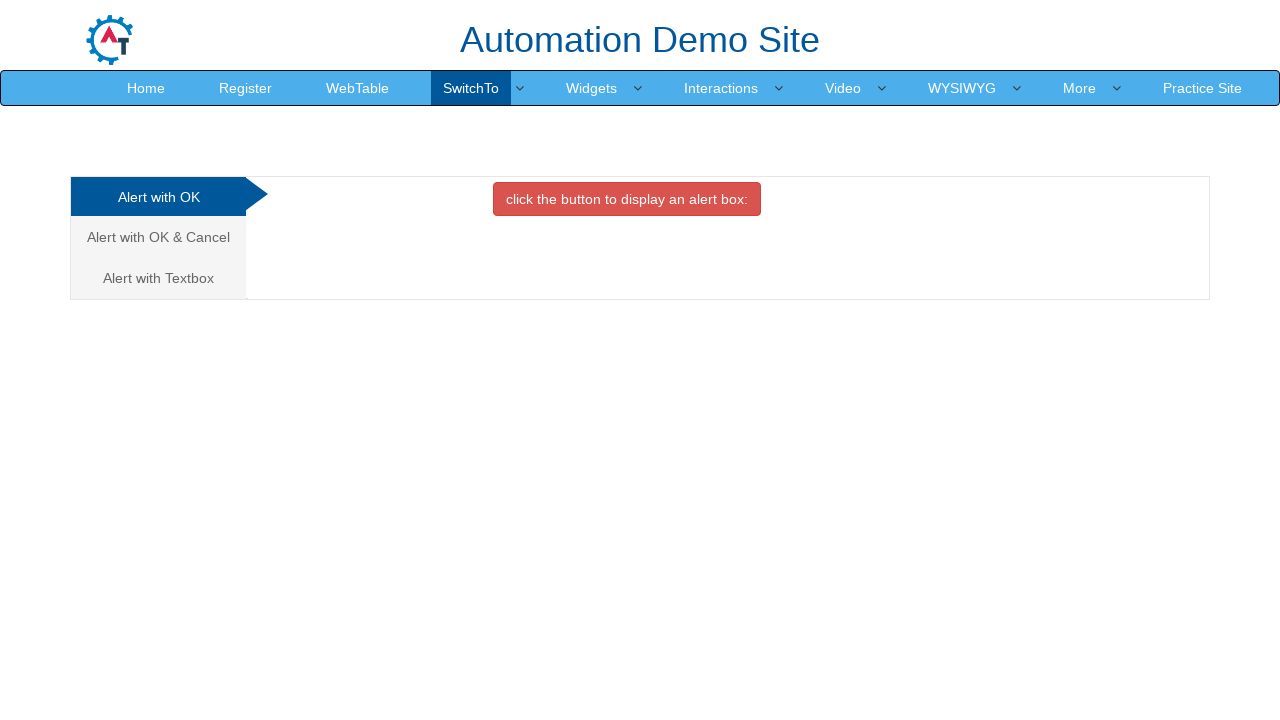

Clicked button to trigger JavaScript alert popup at (627, 199) on button.btn.btn-danger
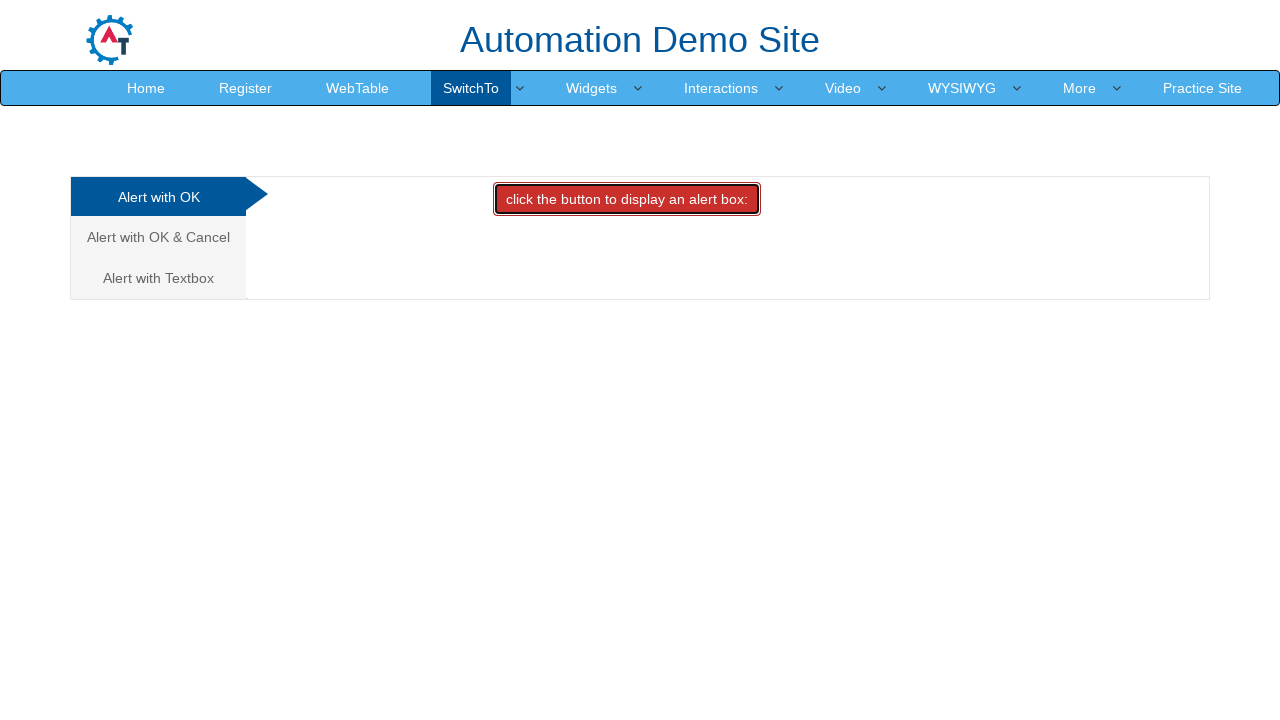

Set up dialog handler to accept alerts
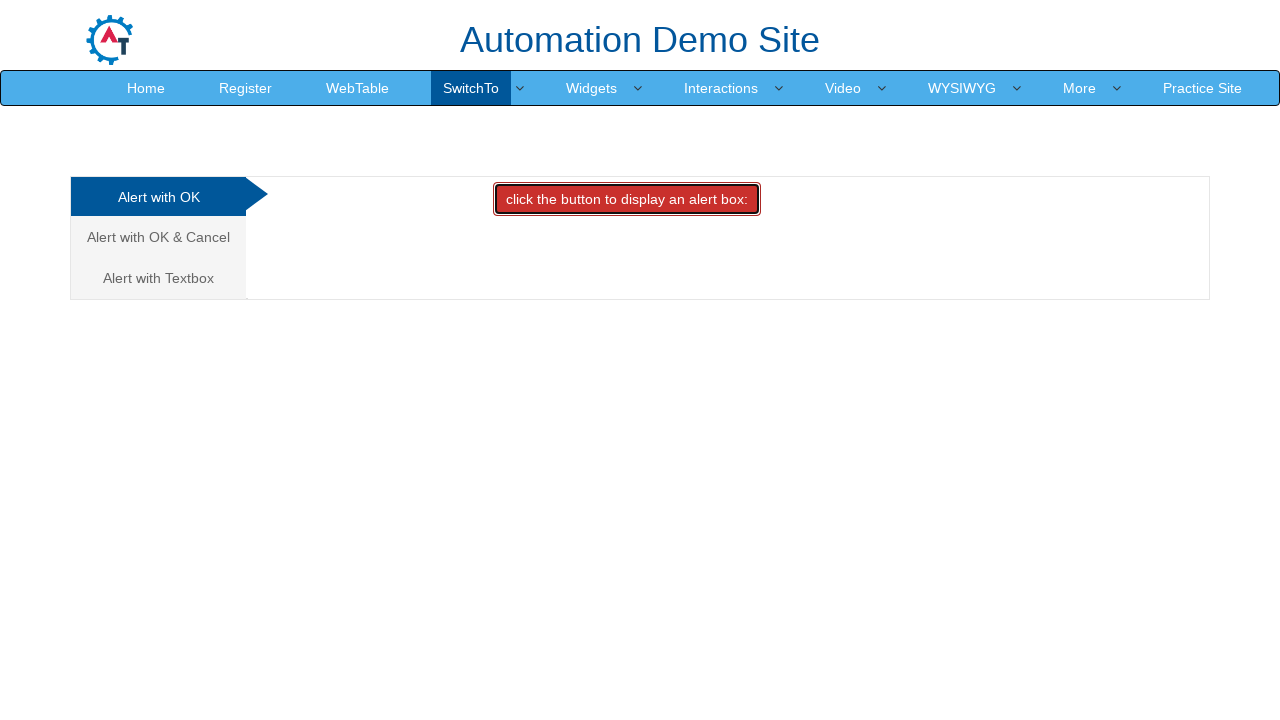

Configured dialog handler function
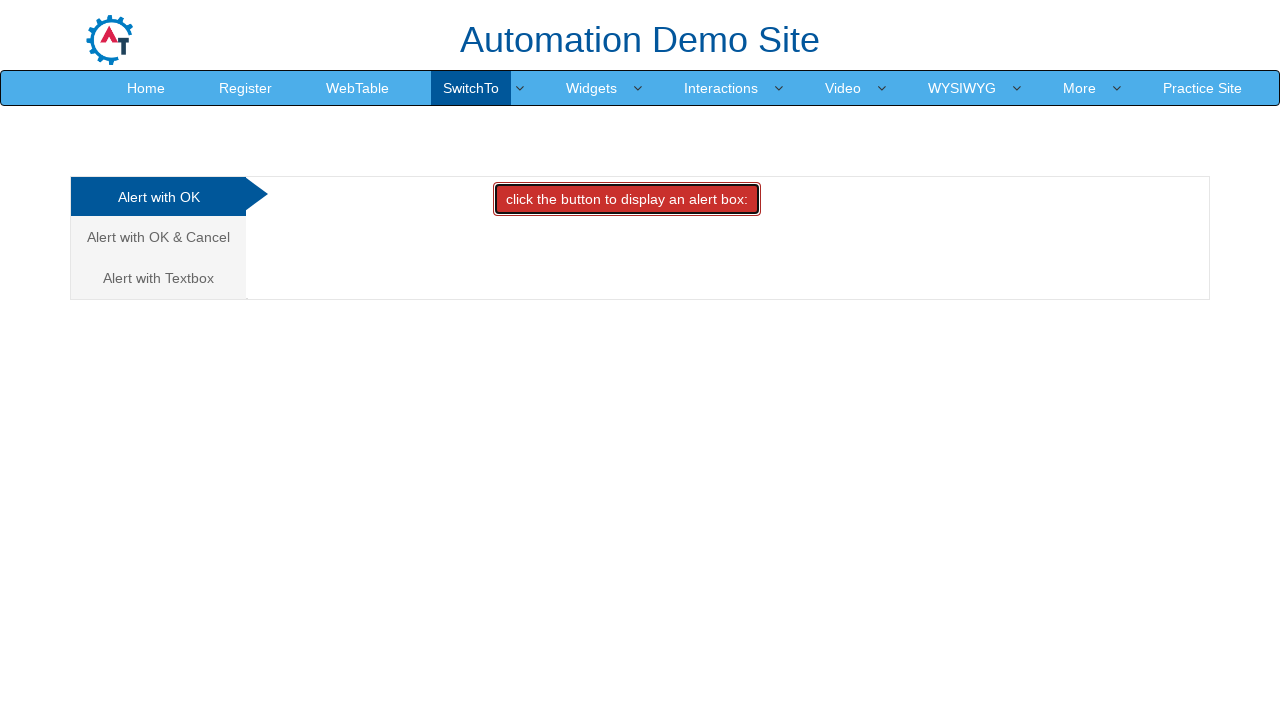

Clicked button again to trigger alert with handler active at (627, 199) on button.btn.btn-danger
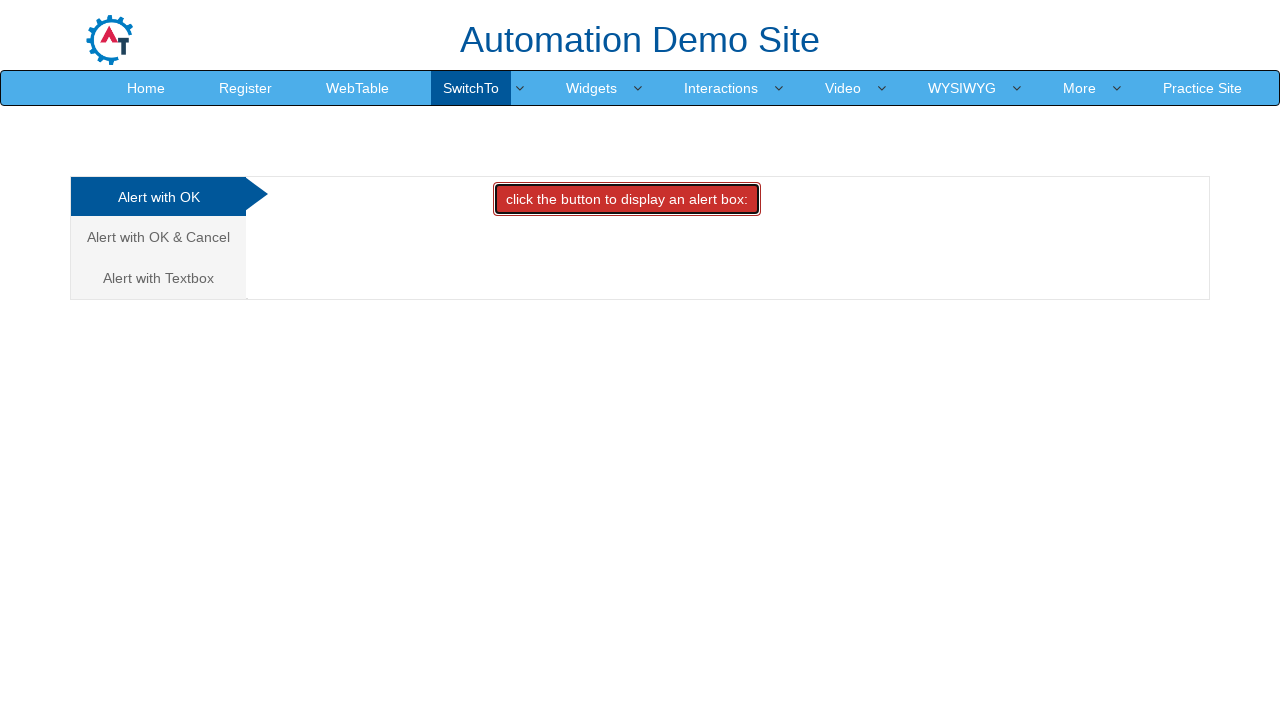

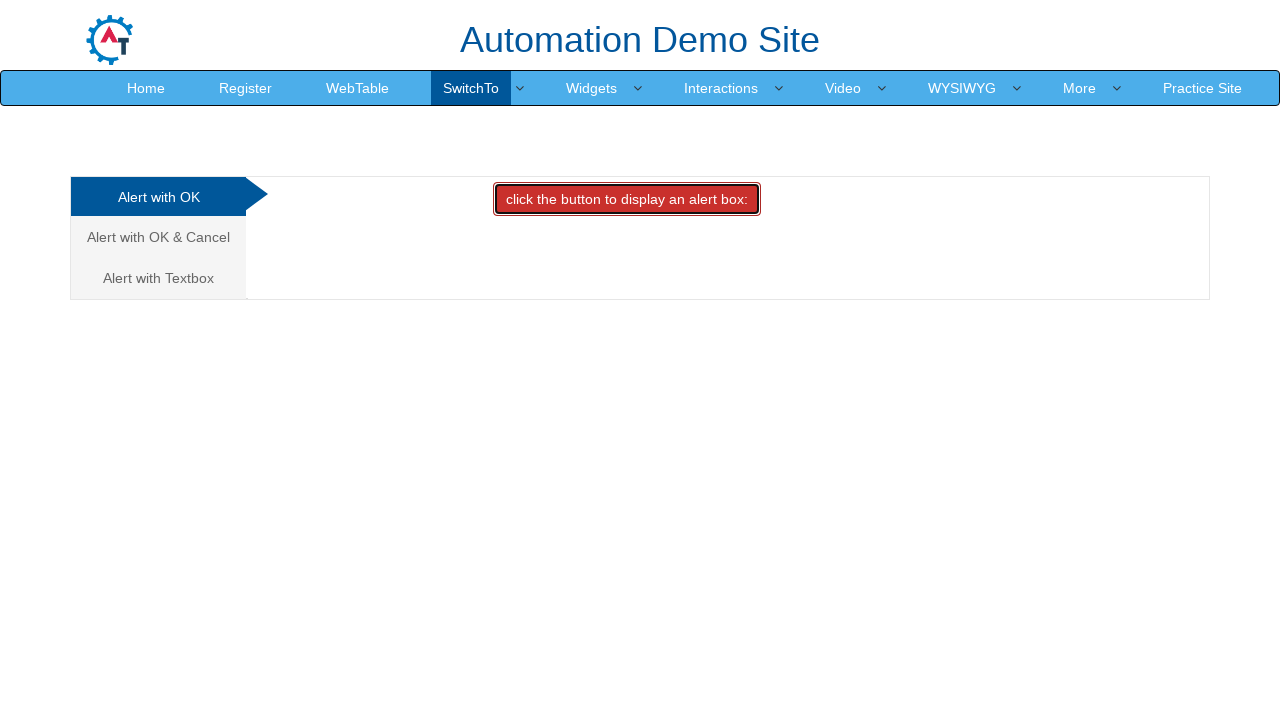